Navigates to jQuery UI draggable demo page, switches to the iframe containing the demo, and zooms the frame content to 170%

Starting URL: https://jqueryui.com/draggable/

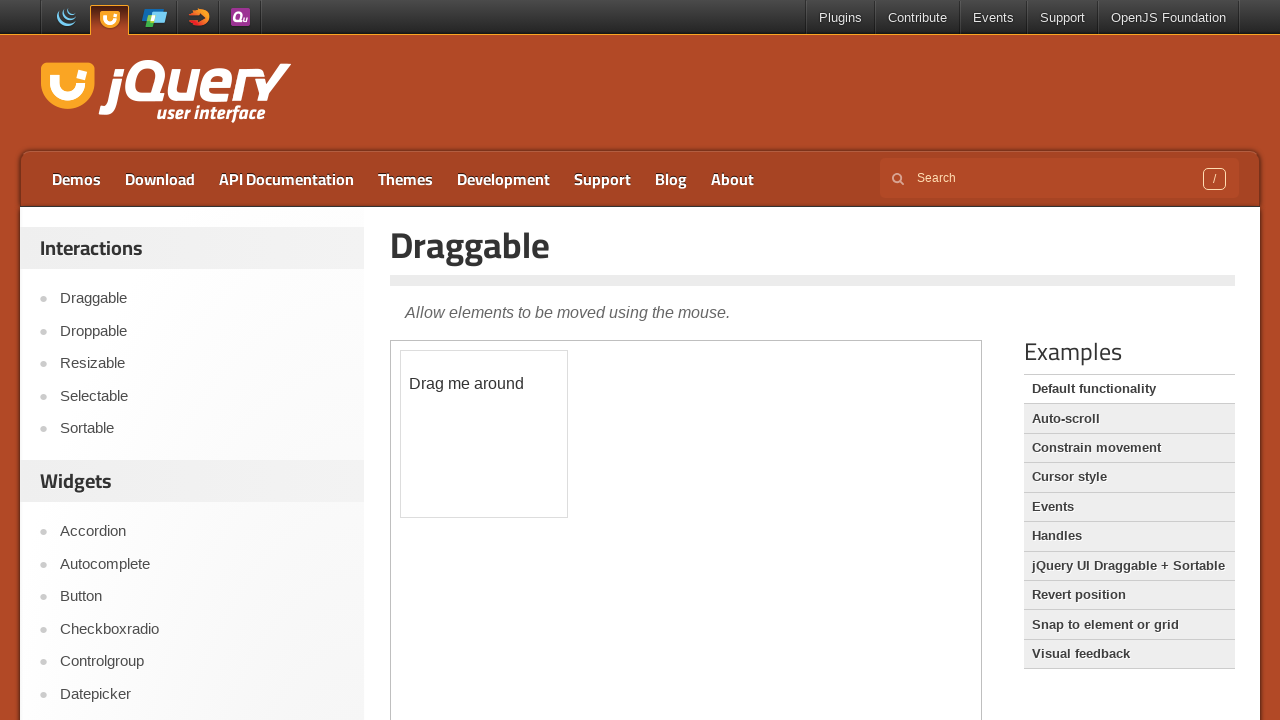

Navigated to jQuery UI draggable demo page
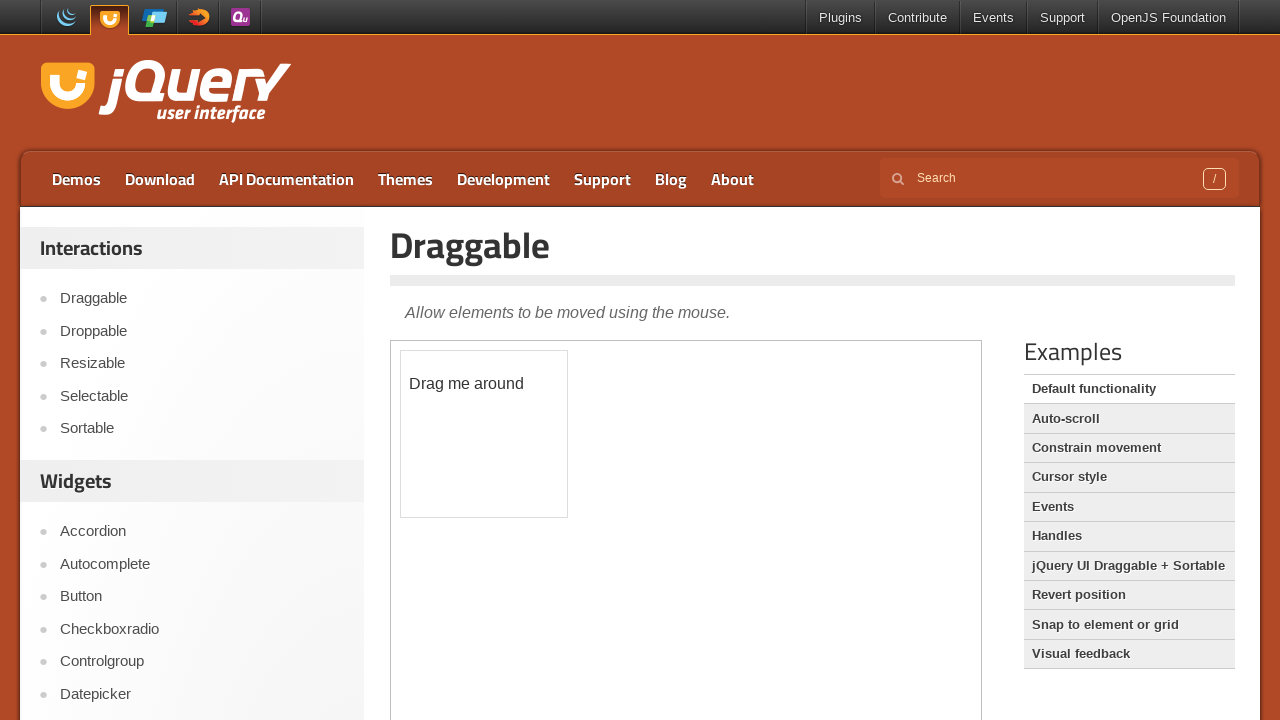

Located the iframe containing the demo
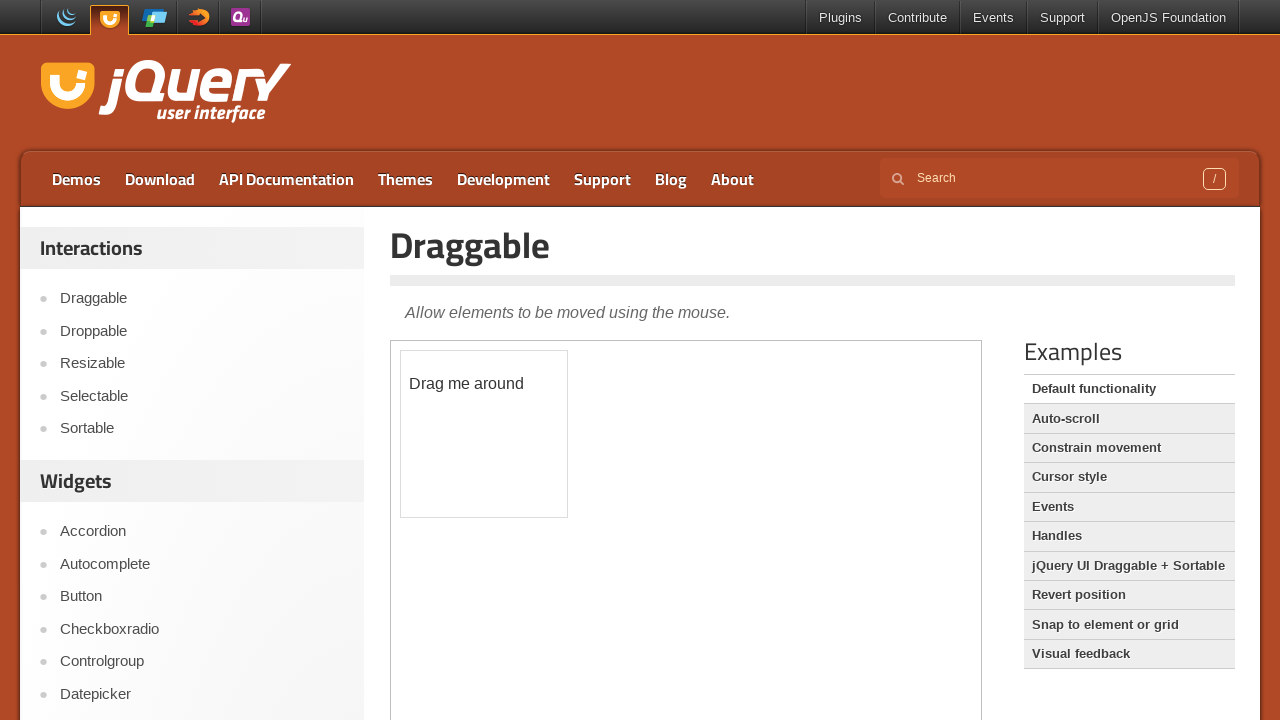

Zoomed frame content to 170%
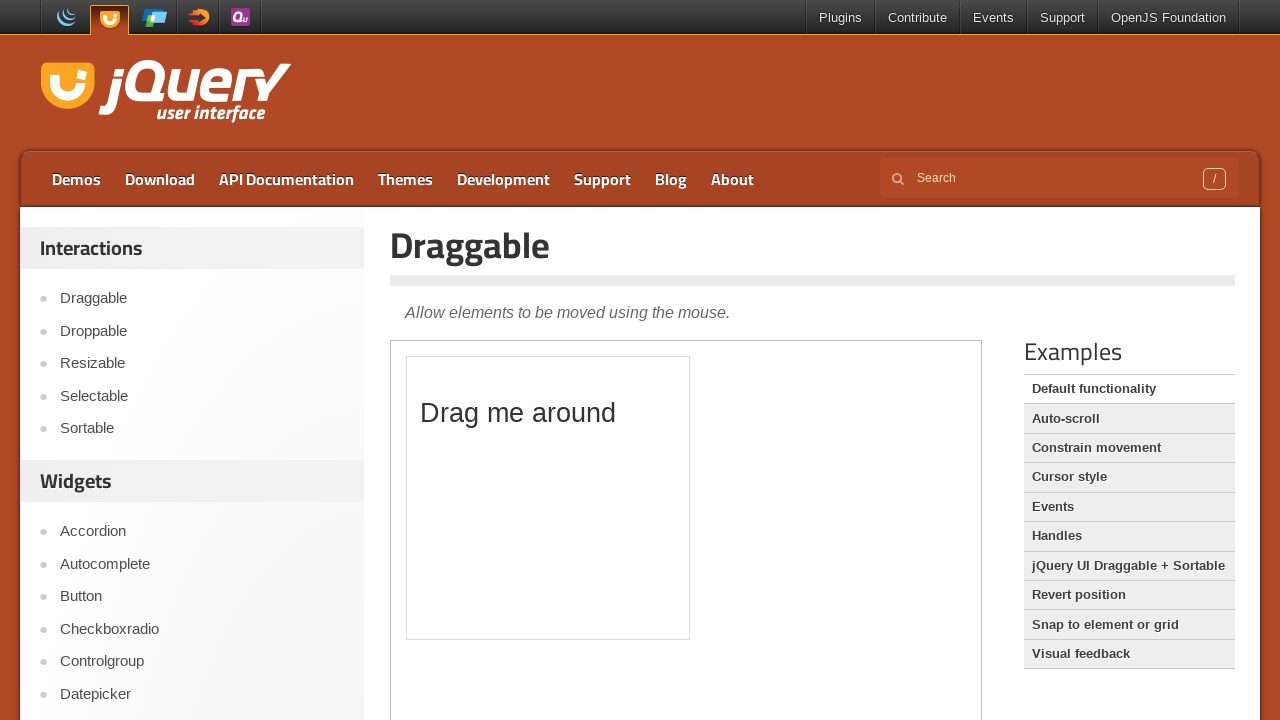

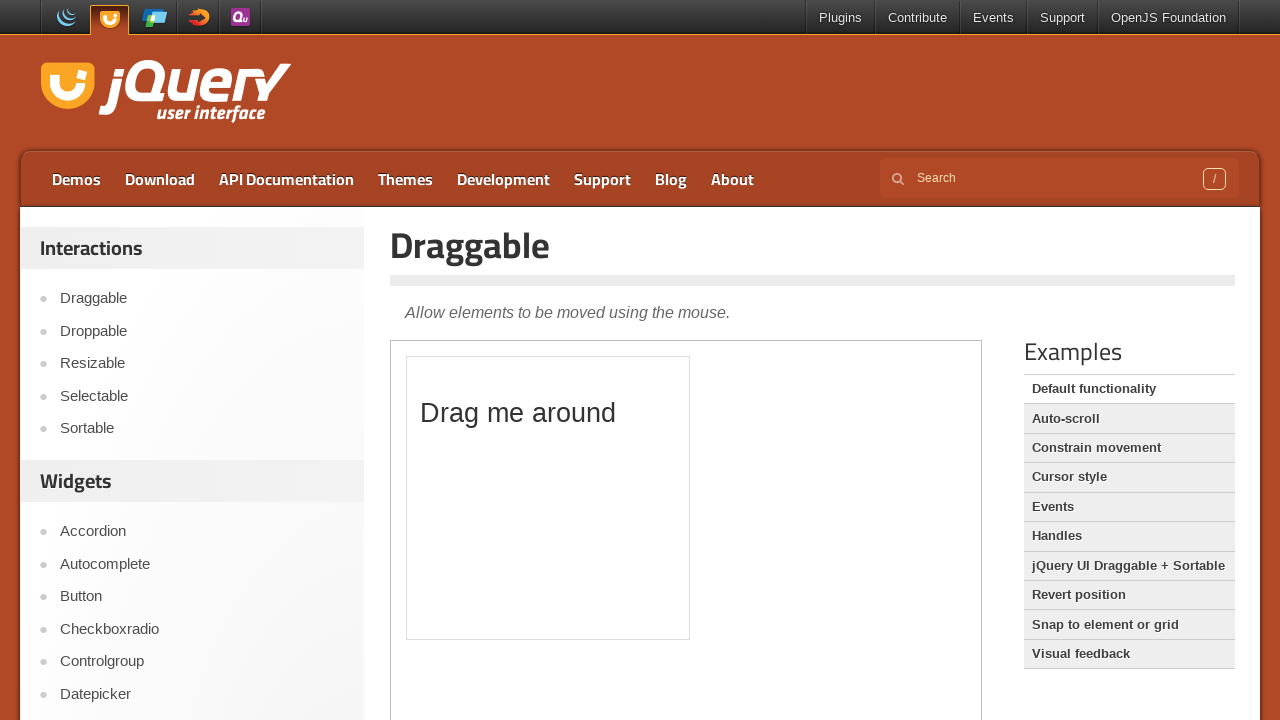